Tests adding specific grocery items (Cucumber, Brocolli, Beetroot) to the shopping cart by finding products by name and clicking their Add to Cart buttons

Starting URL: https://rahulshettyacademy.com/seleniumPractise/#/

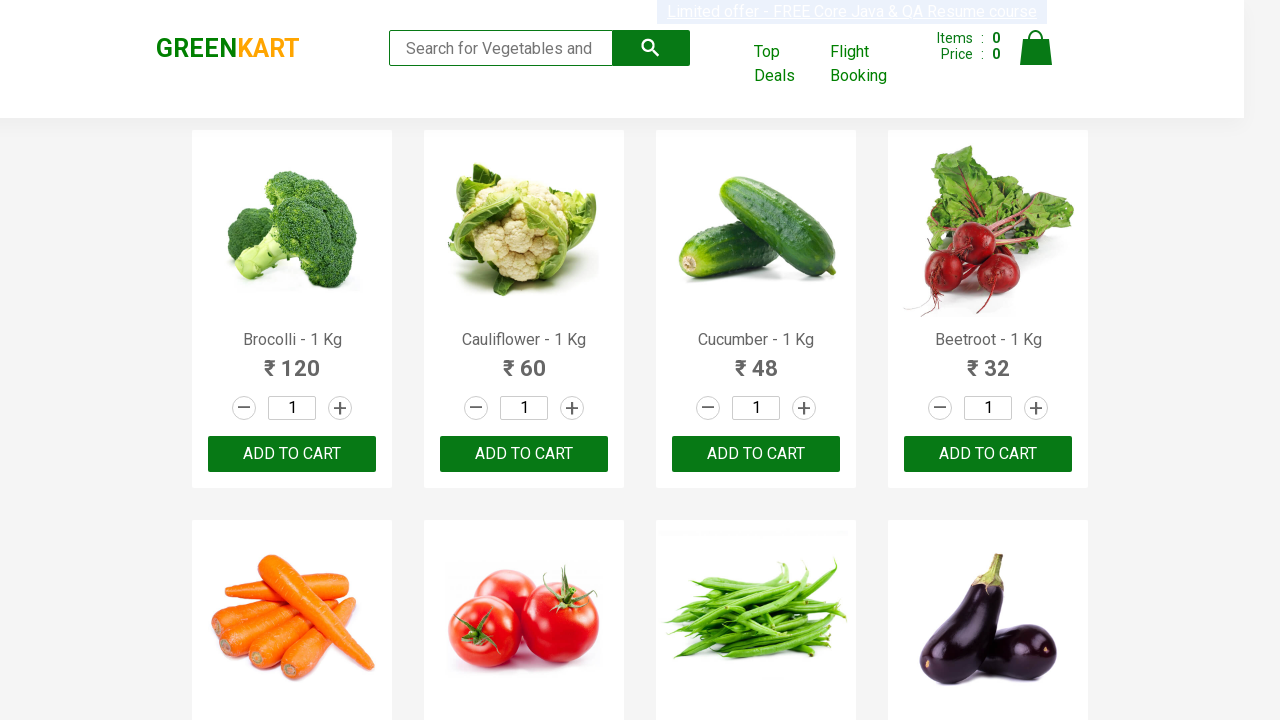

Waited for product names to load on the page
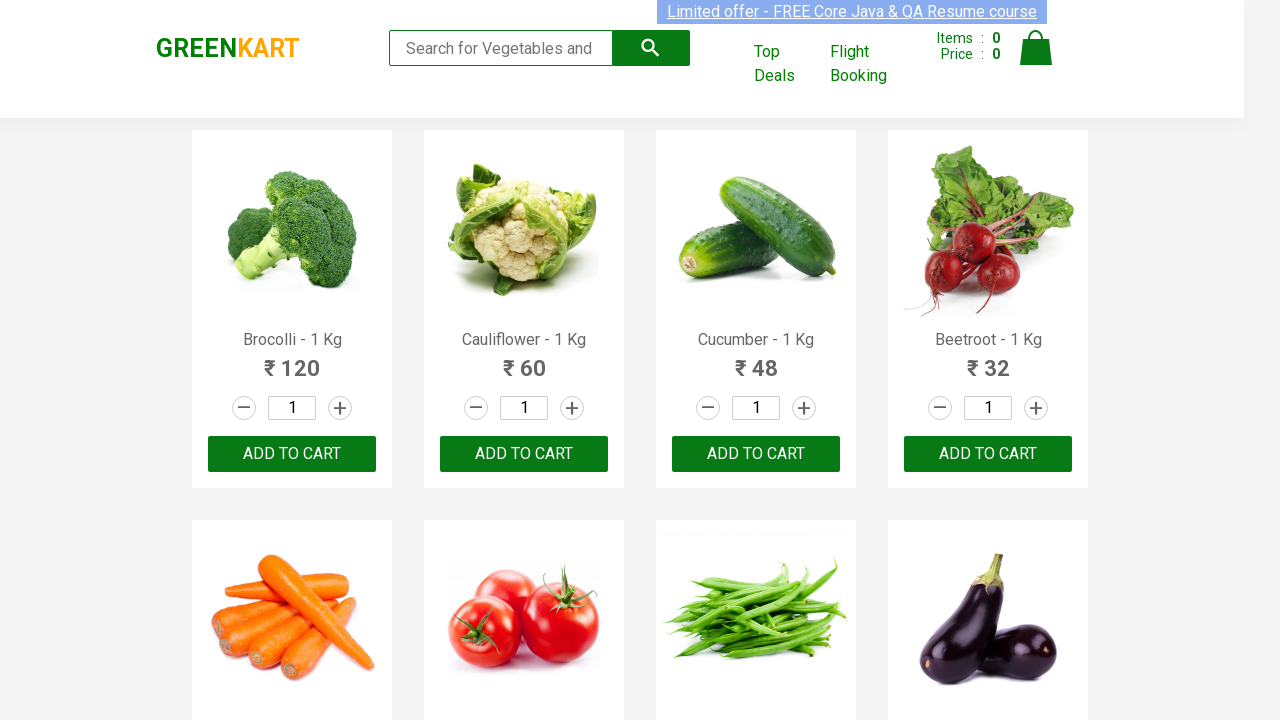

Retrieved all product name elements from the page
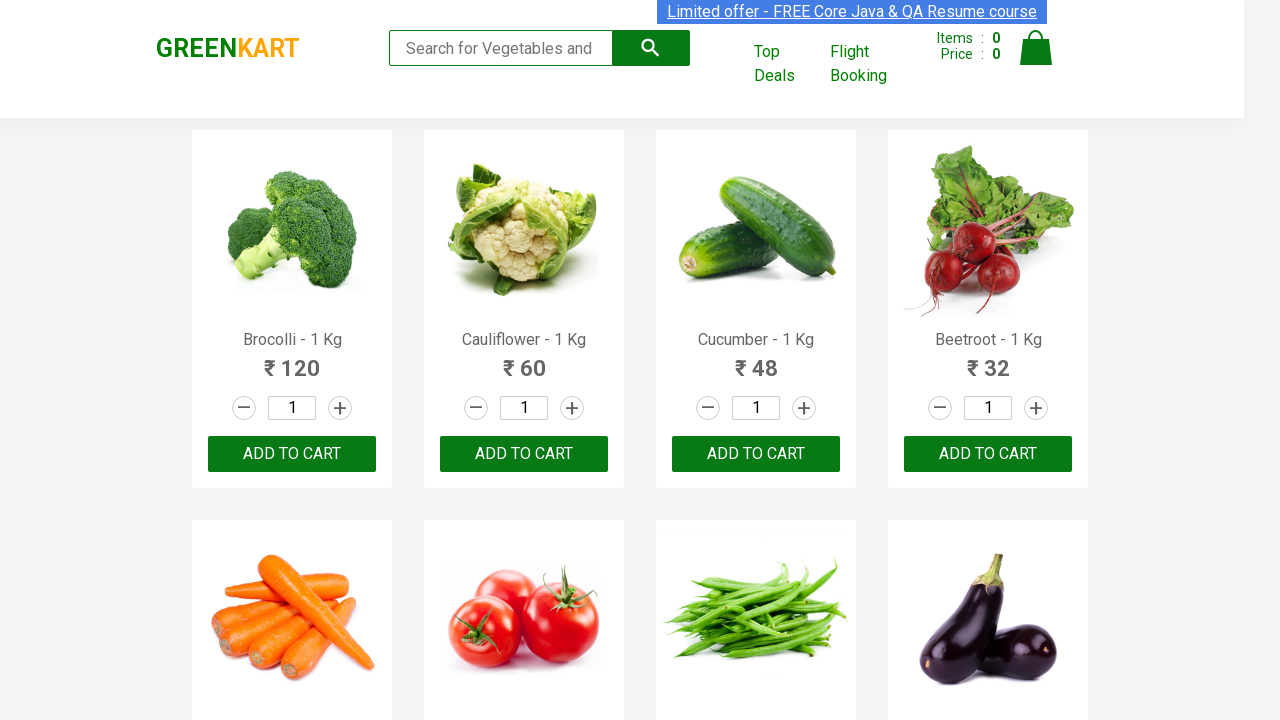

Retrieved all Add to Cart buttons from the page
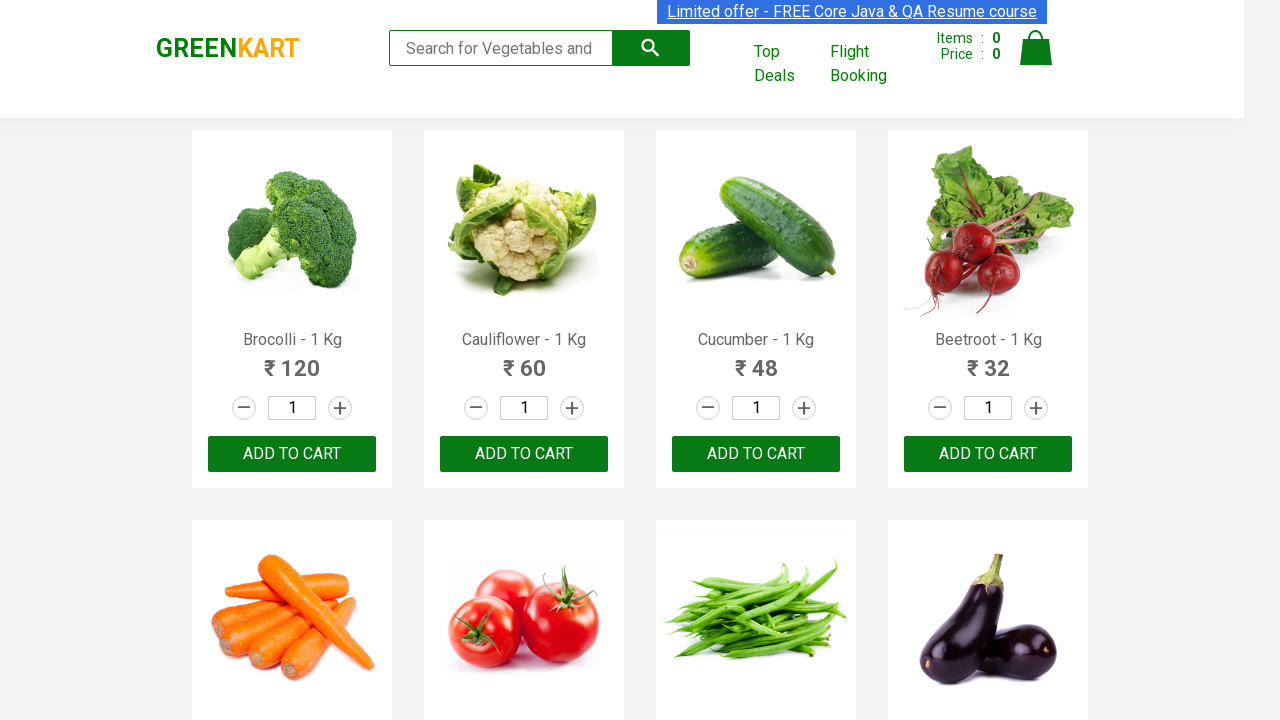

Added 'Brocolli' to shopping cart at (292, 454) on xpath=//div[@class='product-action']/button >> nth=0
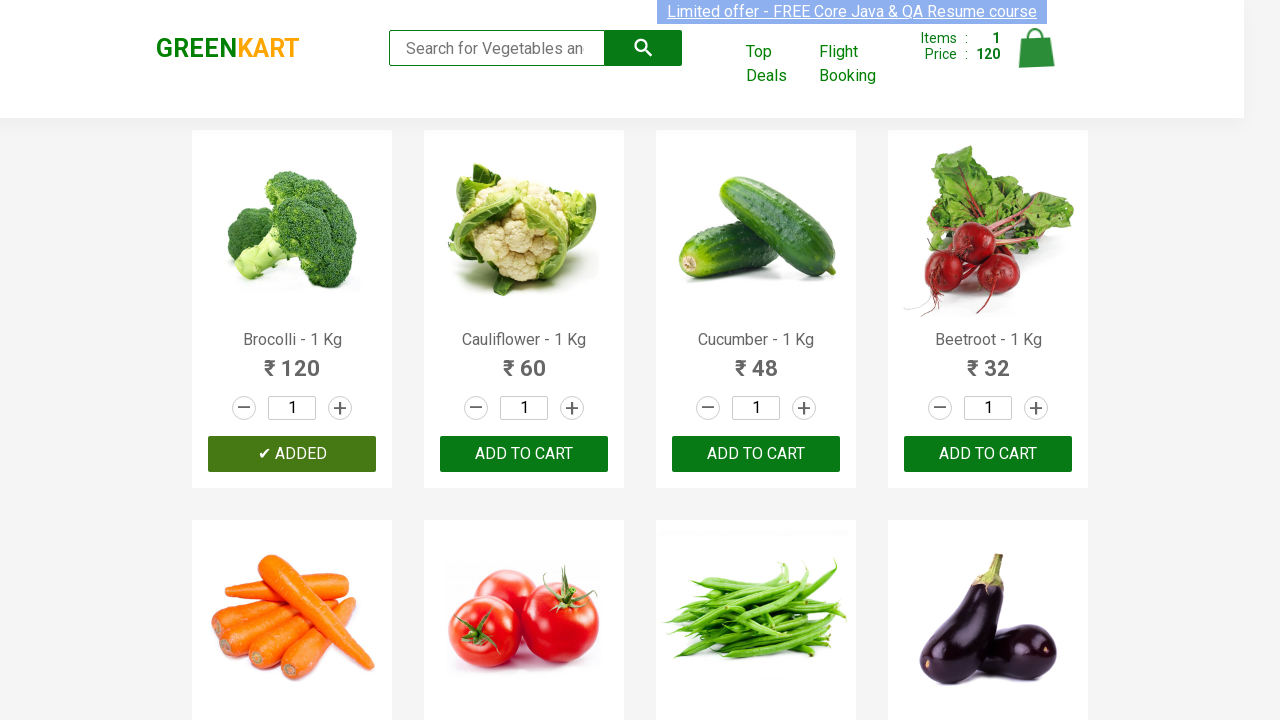

Added 'Cucumber' to shopping cart at (756, 454) on xpath=//div[@class='product-action']/button >> nth=2
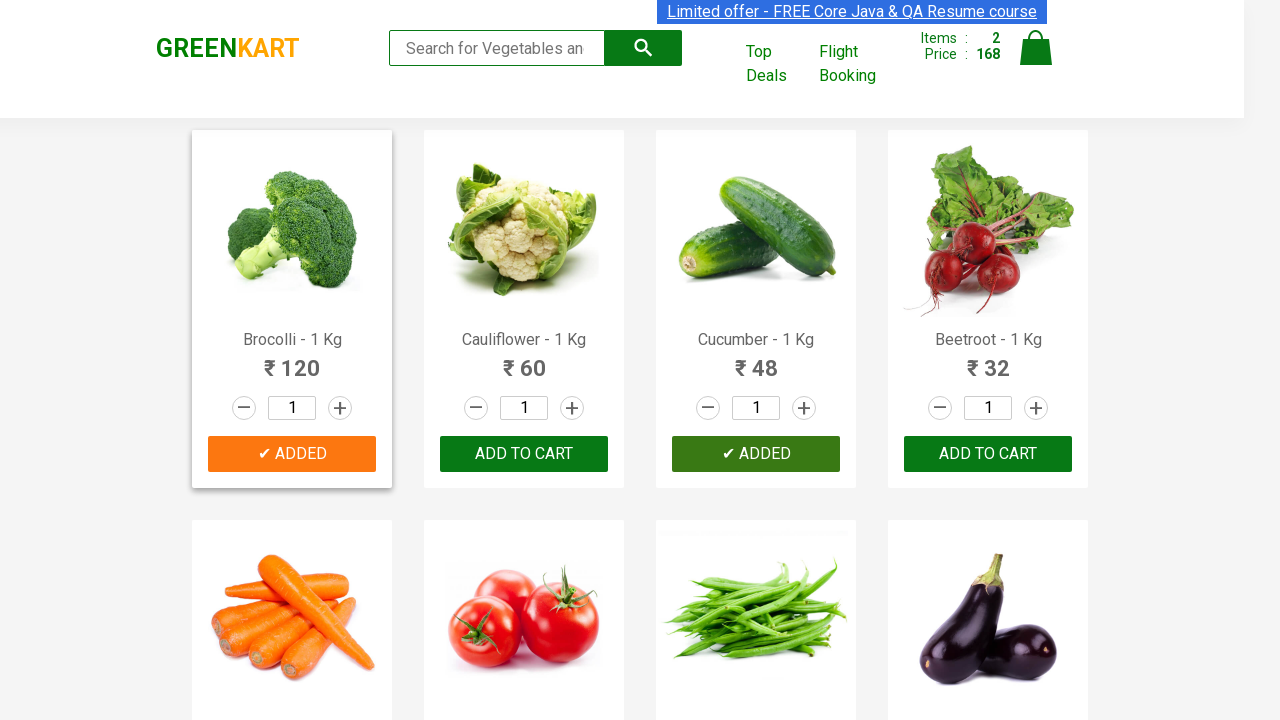

Added 'Beetroot' to shopping cart at (988, 454) on xpath=//div[@class='product-action']/button >> nth=3
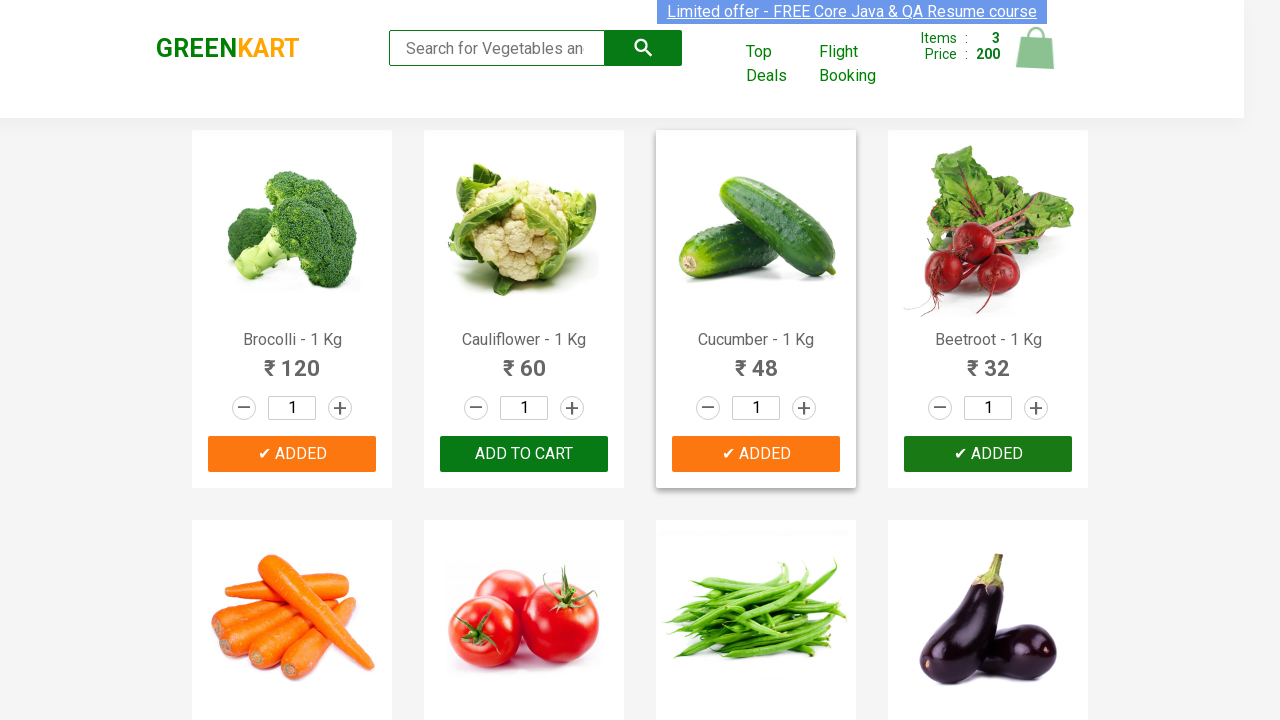

All required items (Cucumber, Brocolli, Beetroot) have been added to cart
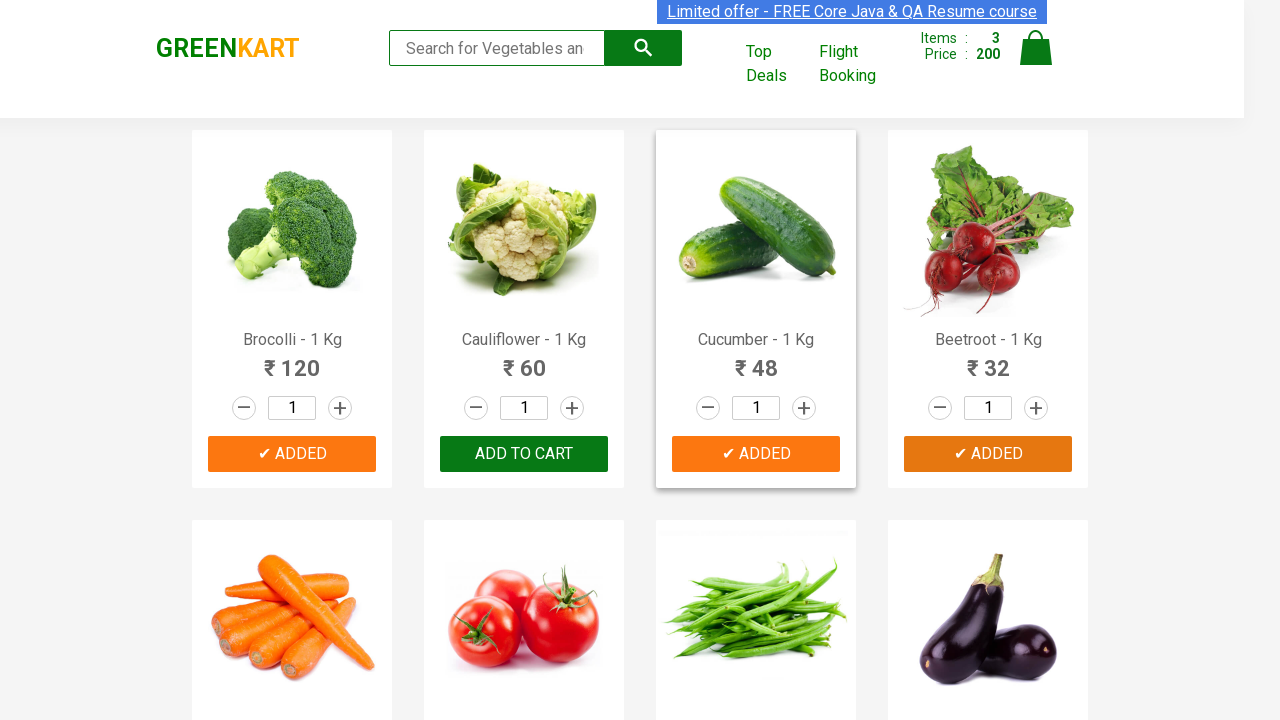

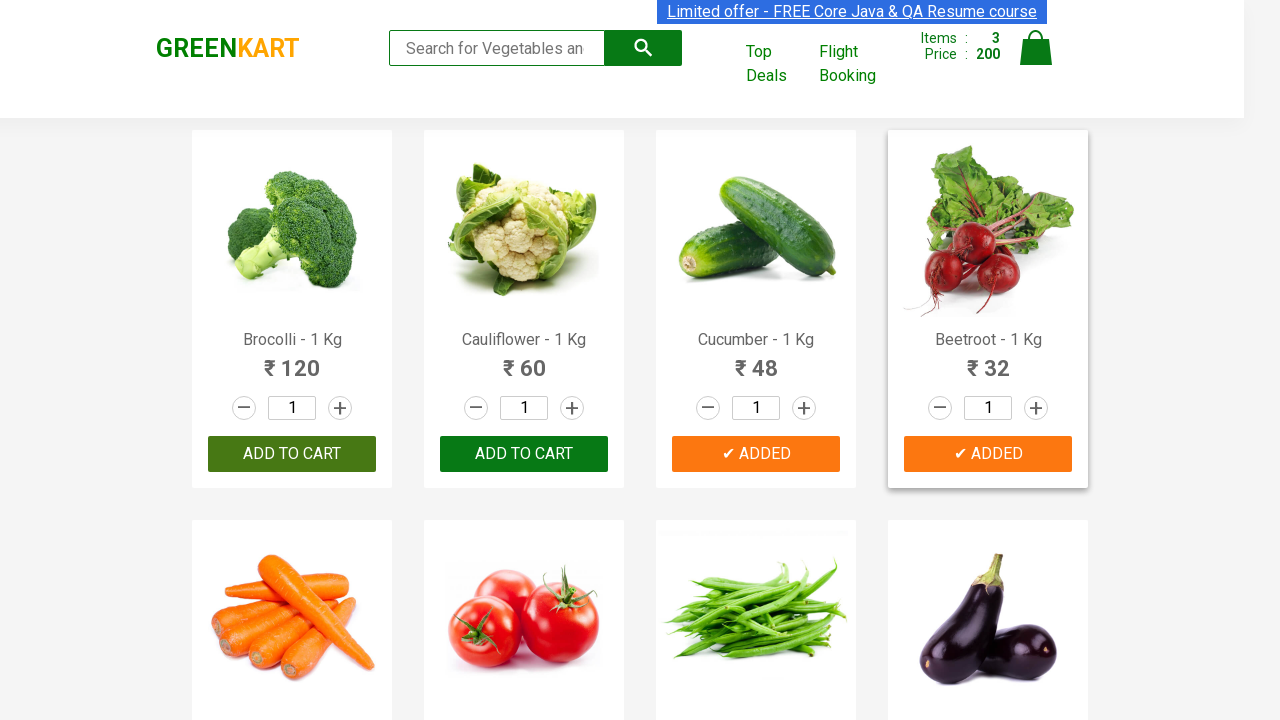